Tests keyboard and mouse interactions on the Selenium website by scrolling to the News section, right-clicking on it, and using keyboard navigation

Starting URL: https://www.selenium.dev/

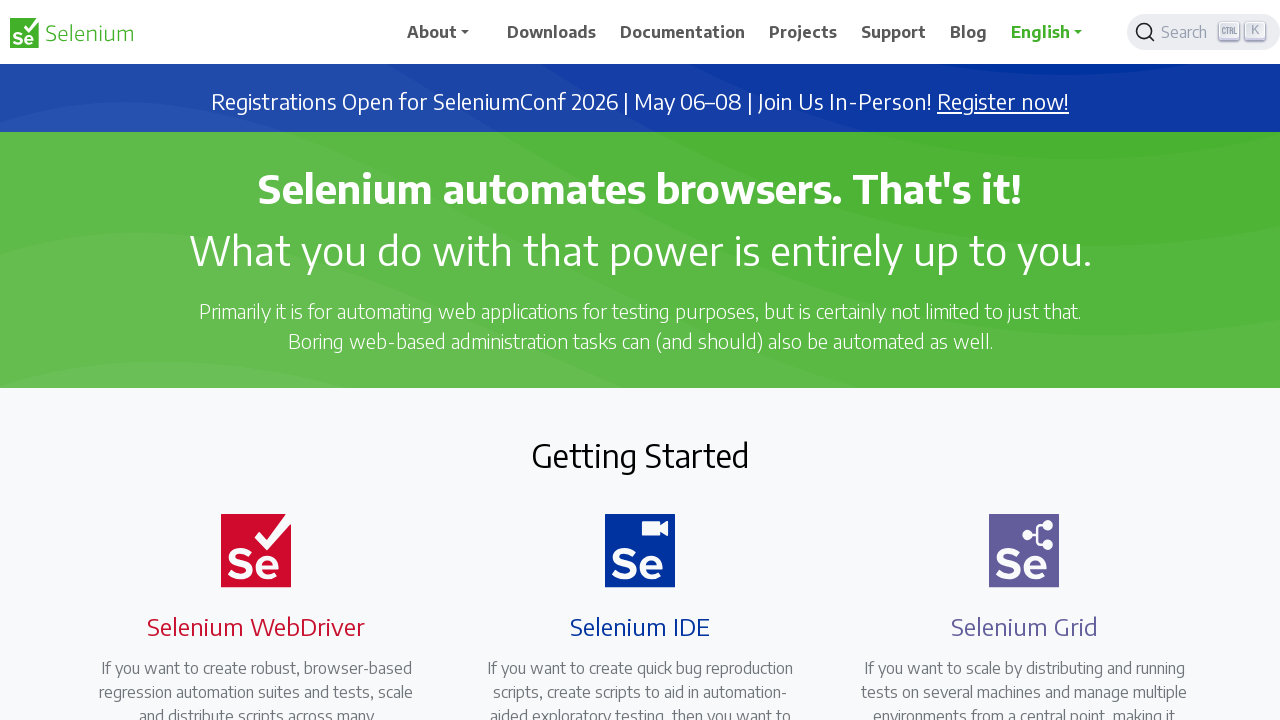

Pressed PageDown to scroll down the page
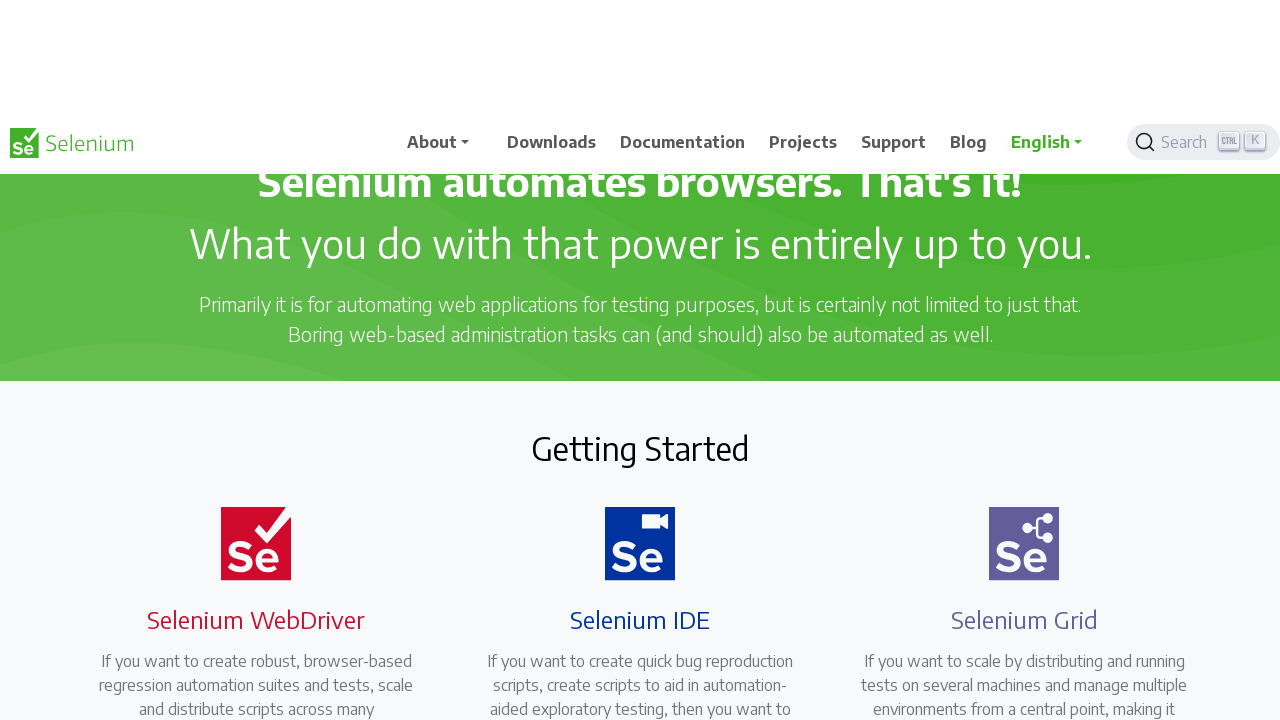

Located the News heading element
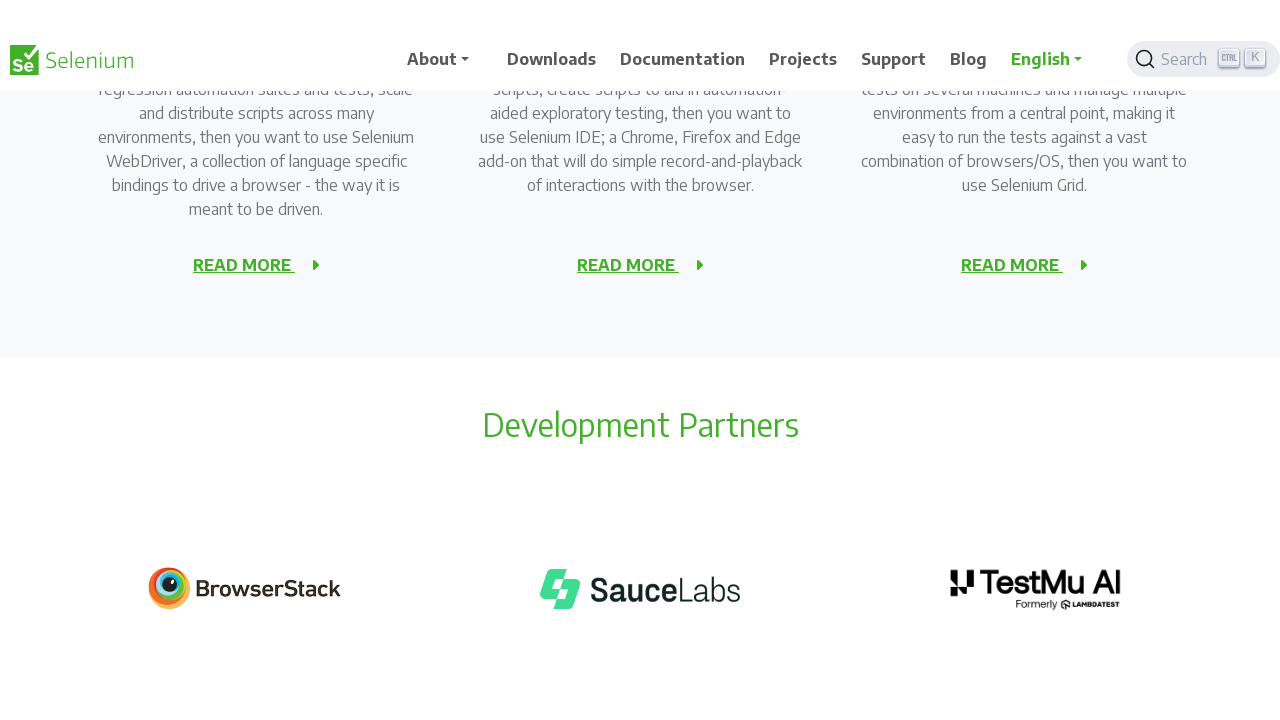

Waited for News heading to be visible
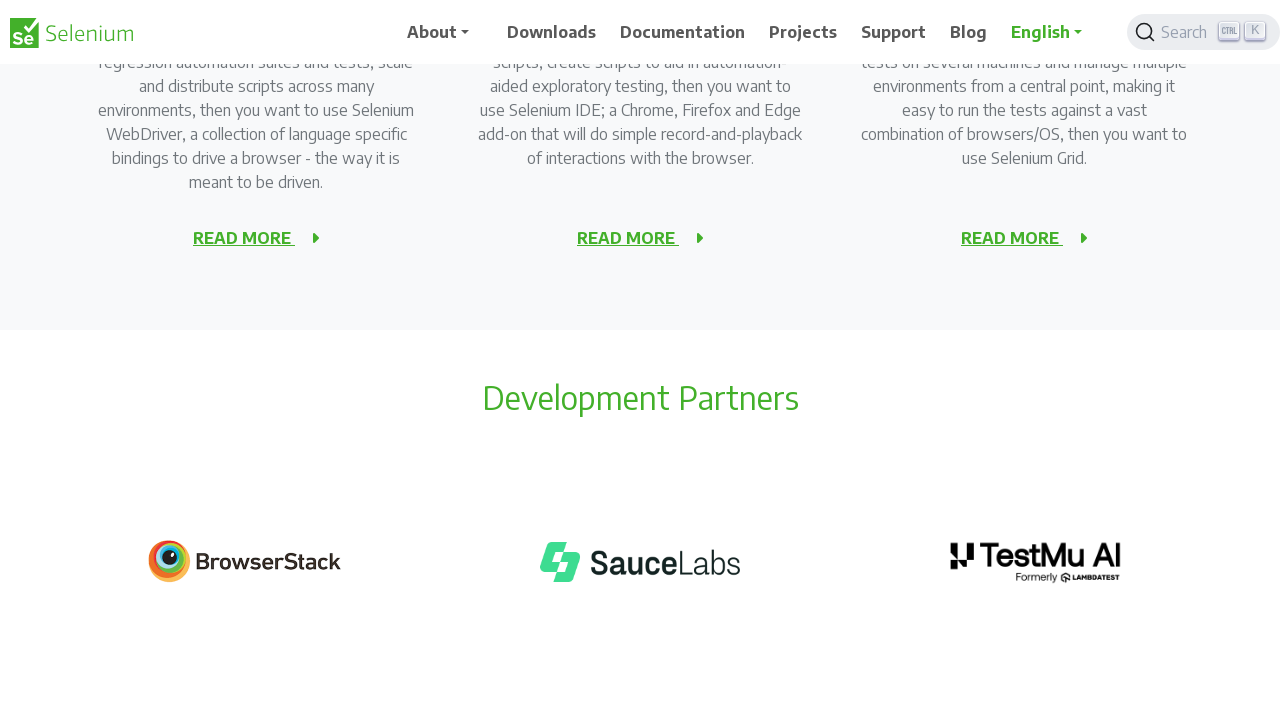

Hovered over the News heading at (640, 361) on xpath=//h2[text()='News']
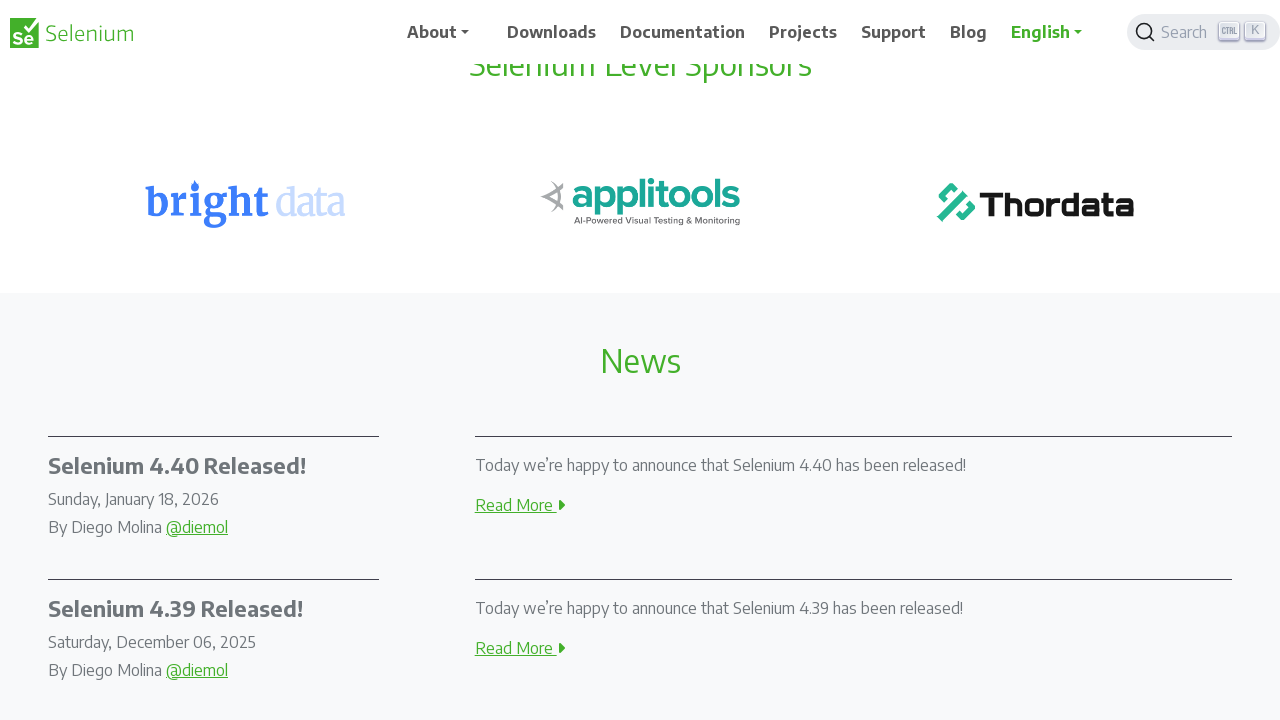

Right-clicked on the News heading to open context menu at (640, 361) on xpath=//h2[text()='News']
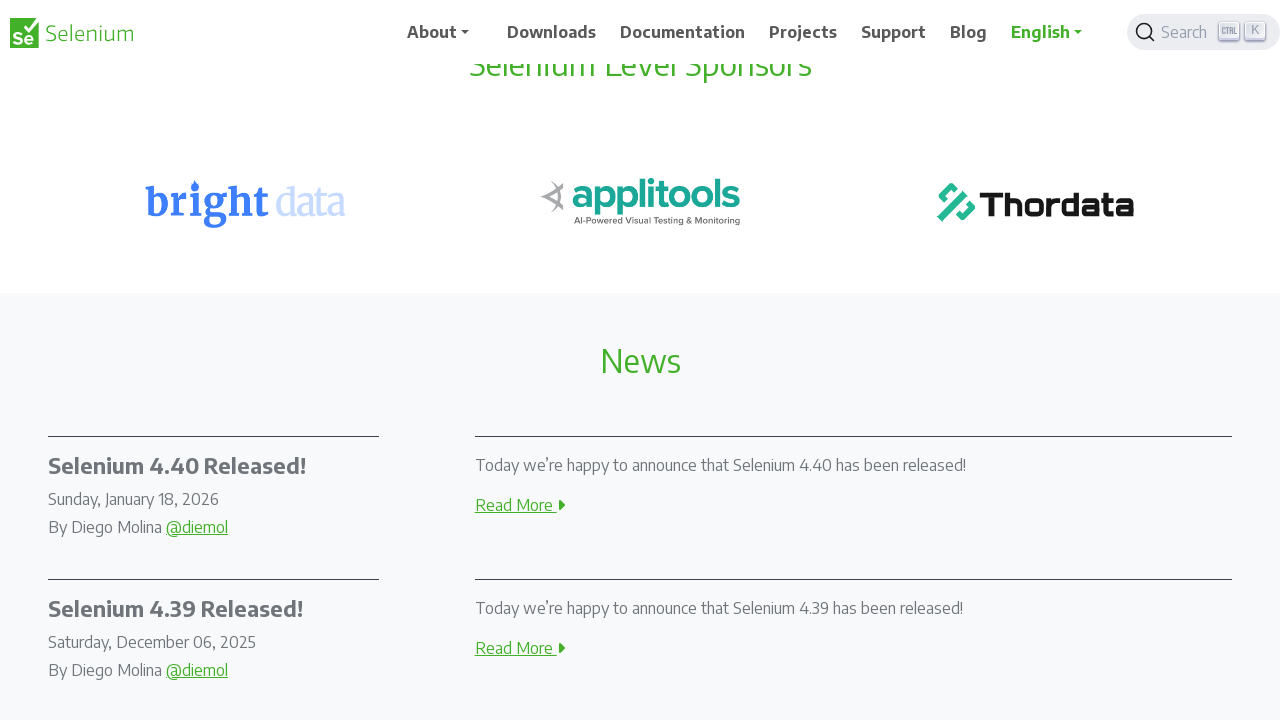

Pressed PageDown to navigate context menu (iteration 1/10)
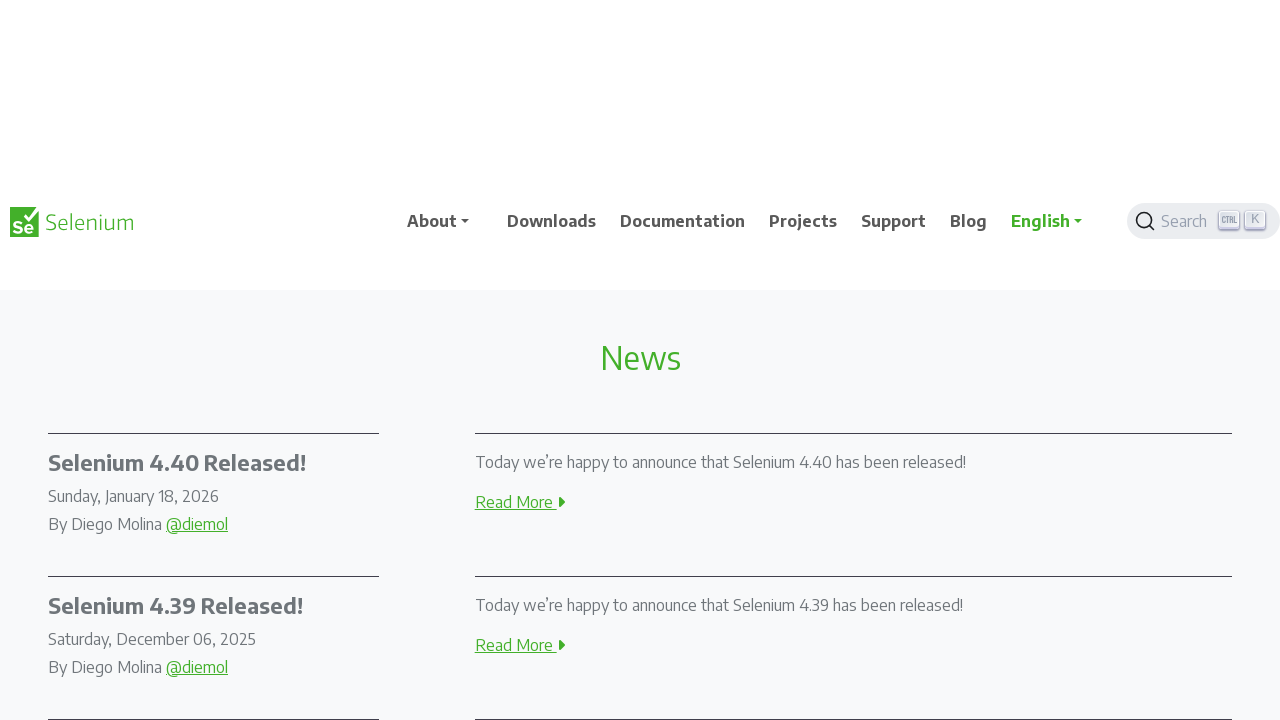

Pressed PageDown to navigate context menu (iteration 2/10)
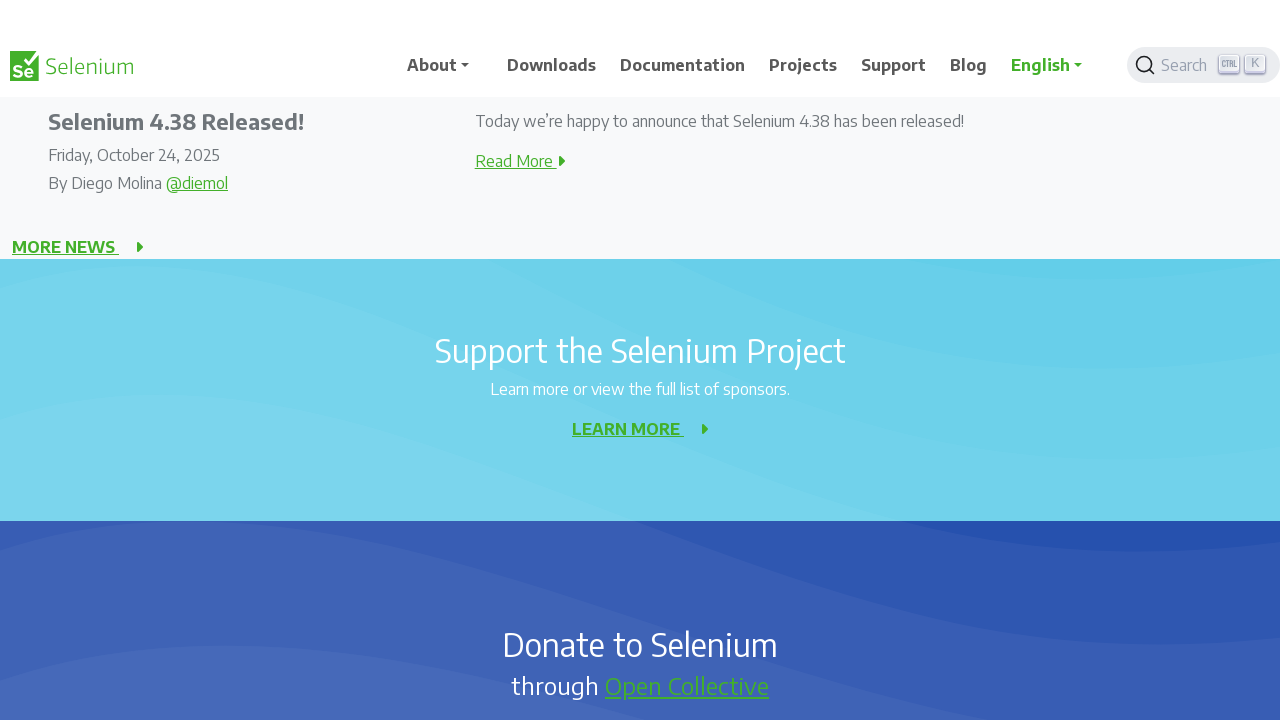

Pressed PageDown to navigate context menu (iteration 3/10)
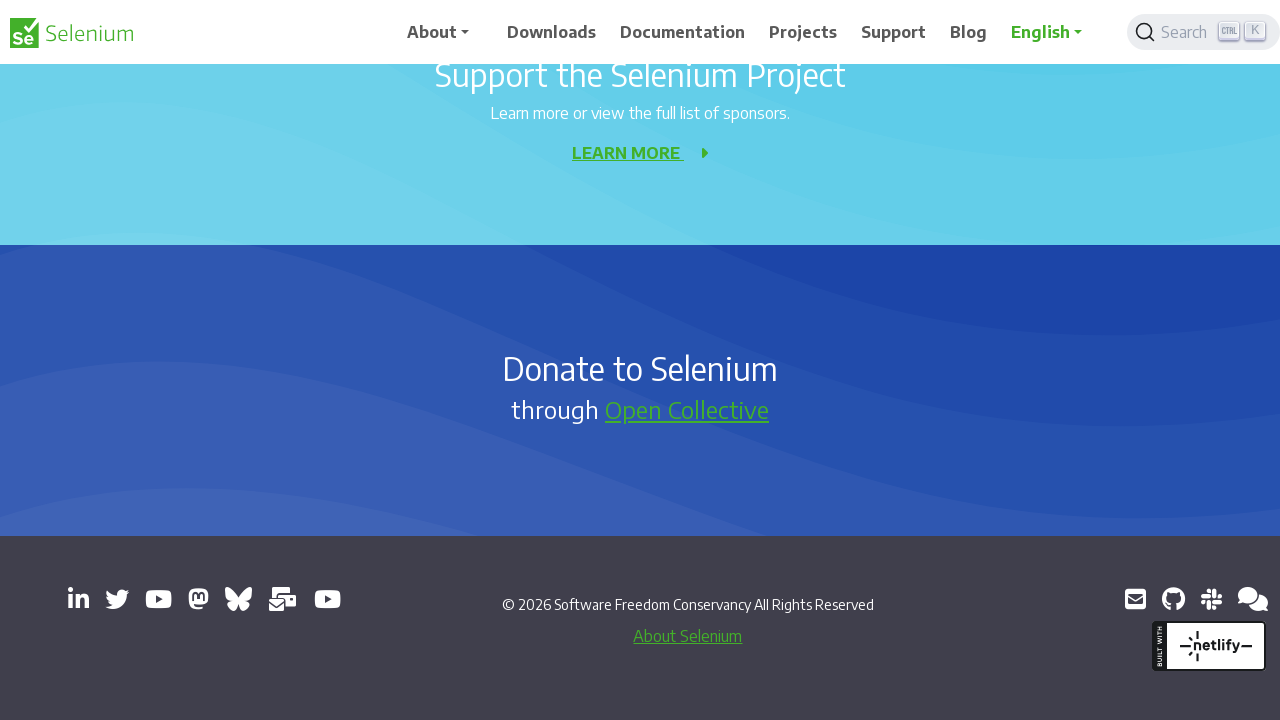

Pressed PageDown to navigate context menu (iteration 4/10)
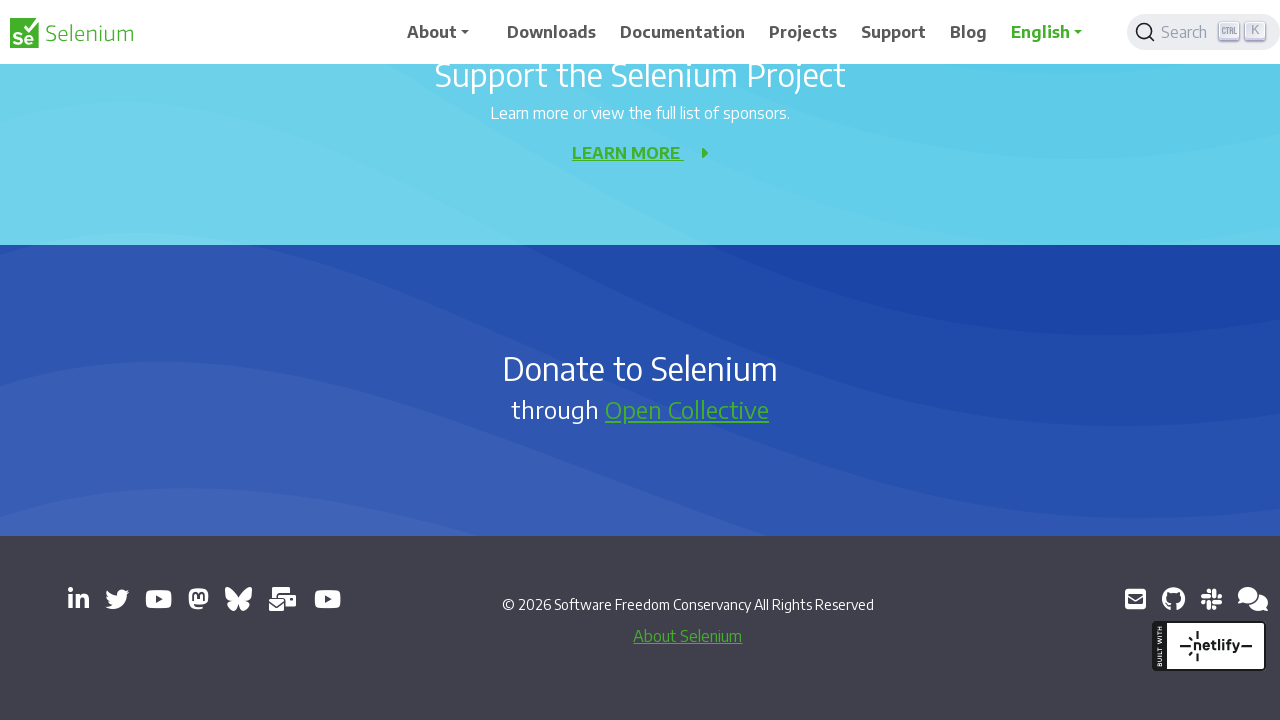

Pressed PageDown to navigate context menu (iteration 5/10)
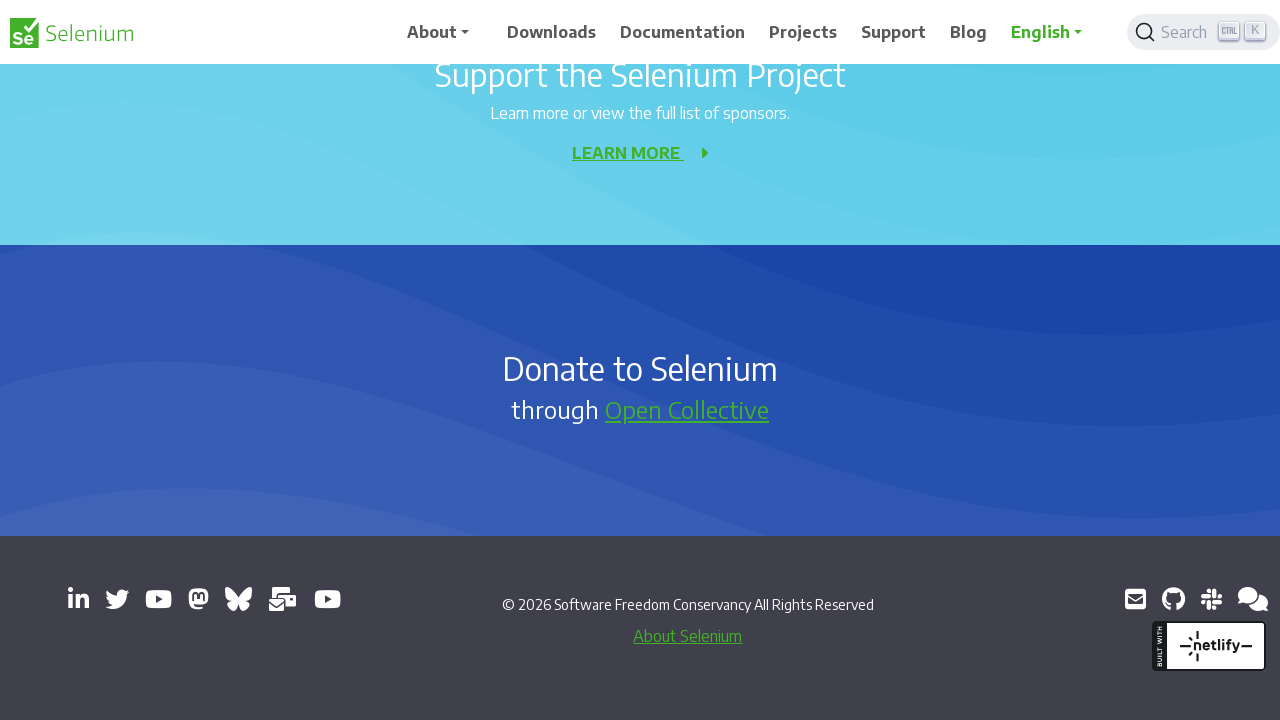

Pressed PageDown to navigate context menu (iteration 6/10)
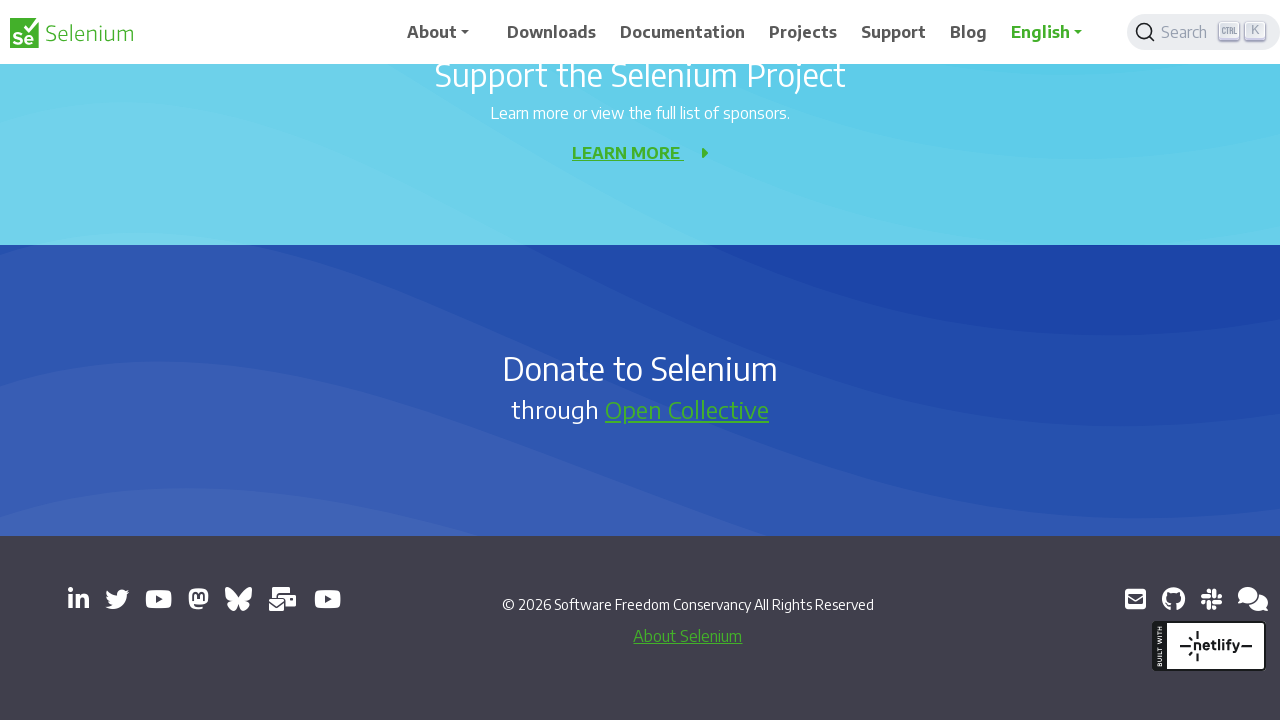

Pressed PageDown to navigate context menu (iteration 7/10)
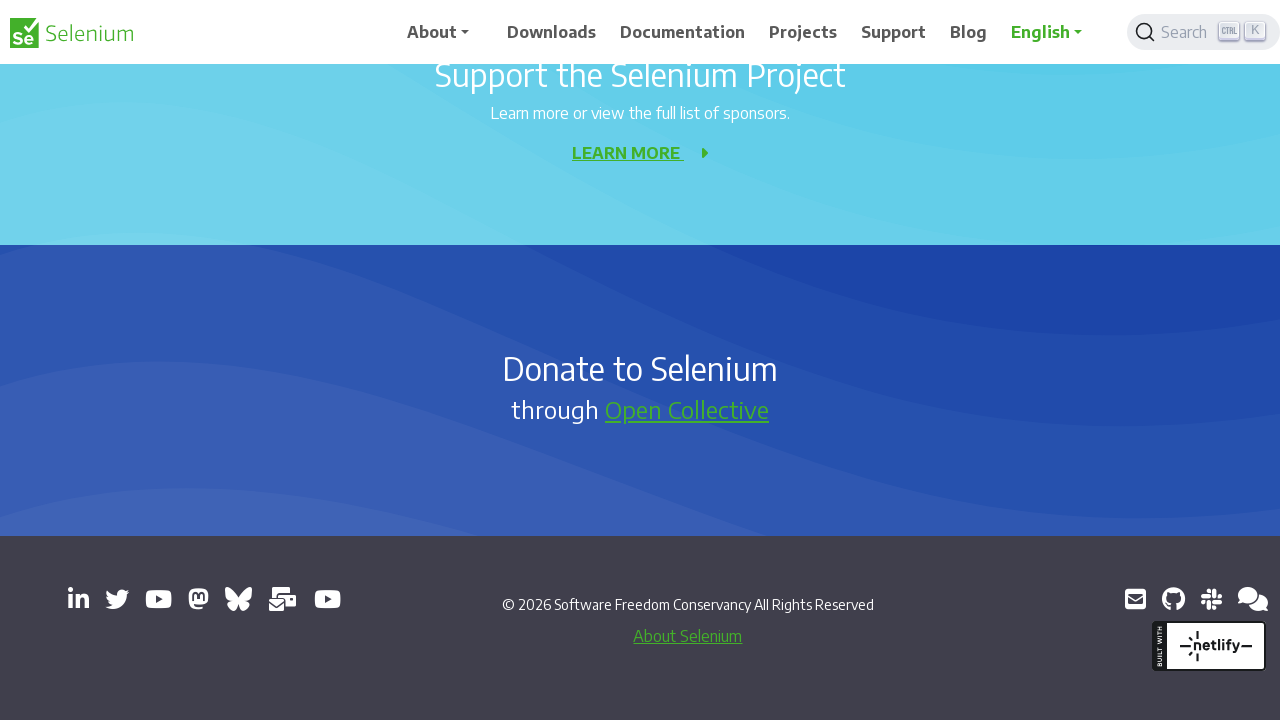

Pressed PageDown to navigate context menu (iteration 8/10)
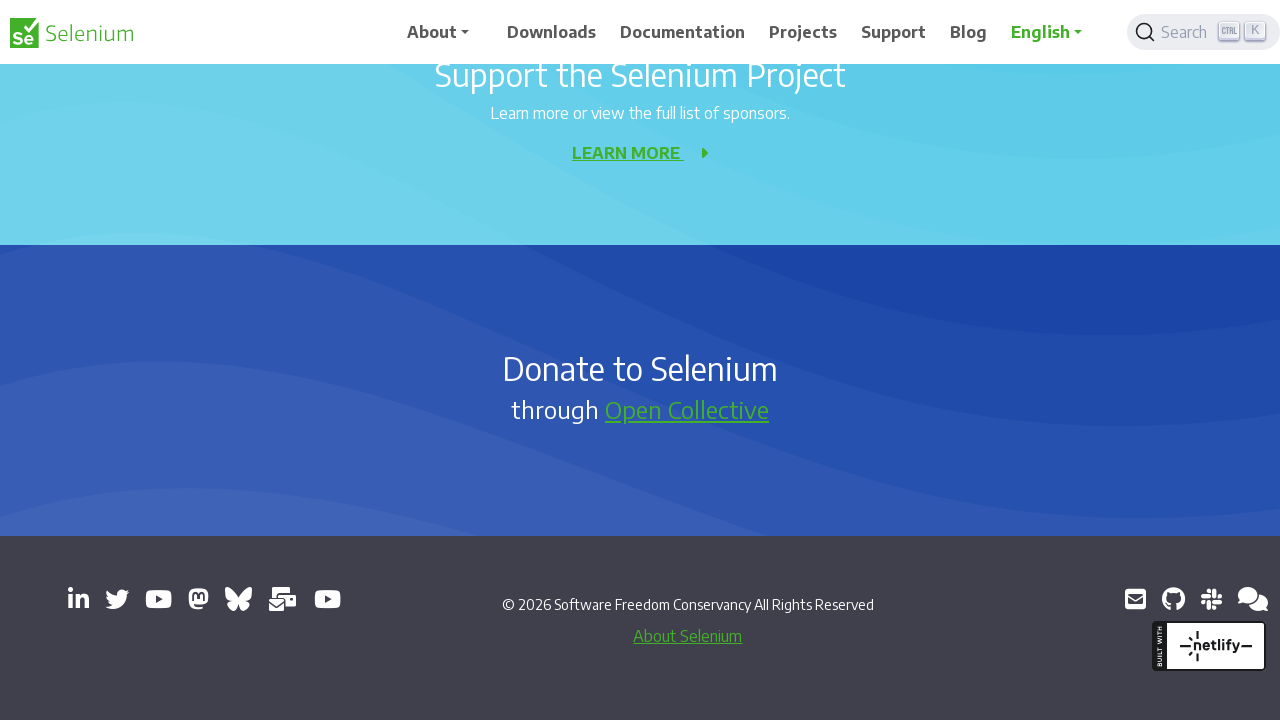

Pressed PageDown to navigate context menu (iteration 9/10)
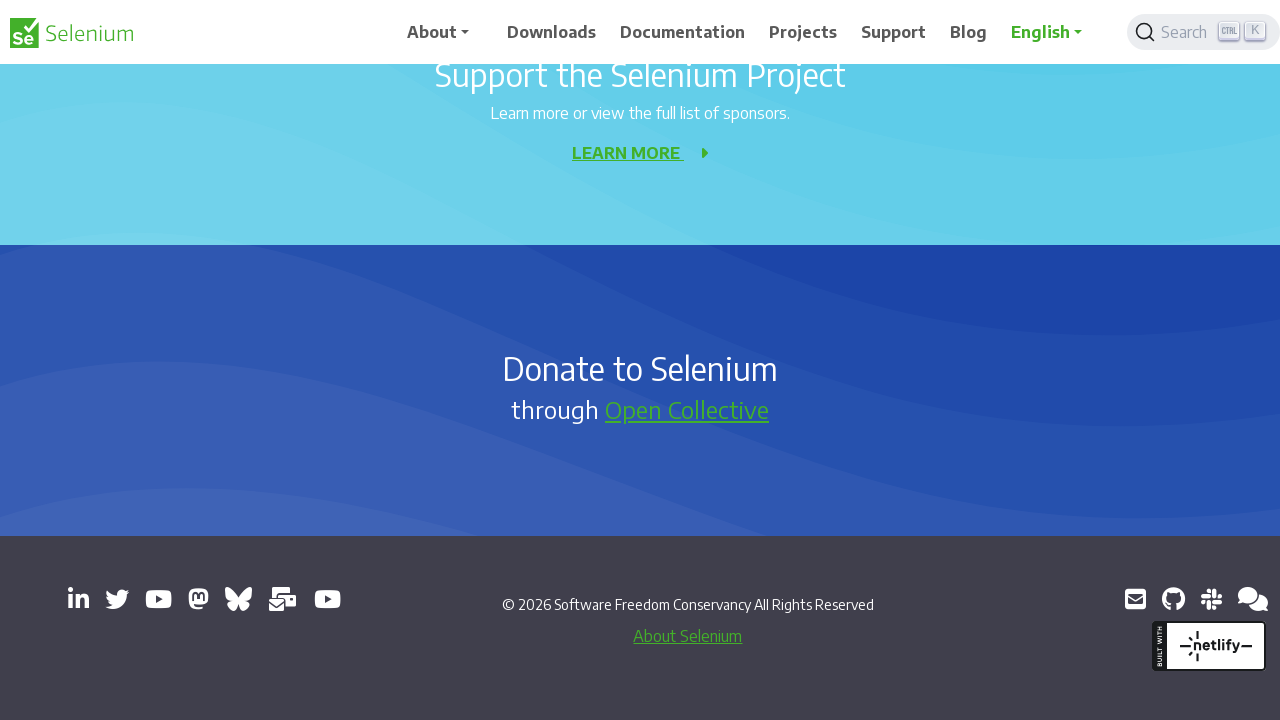

Pressed PageDown to navigate context menu (iteration 10/10)
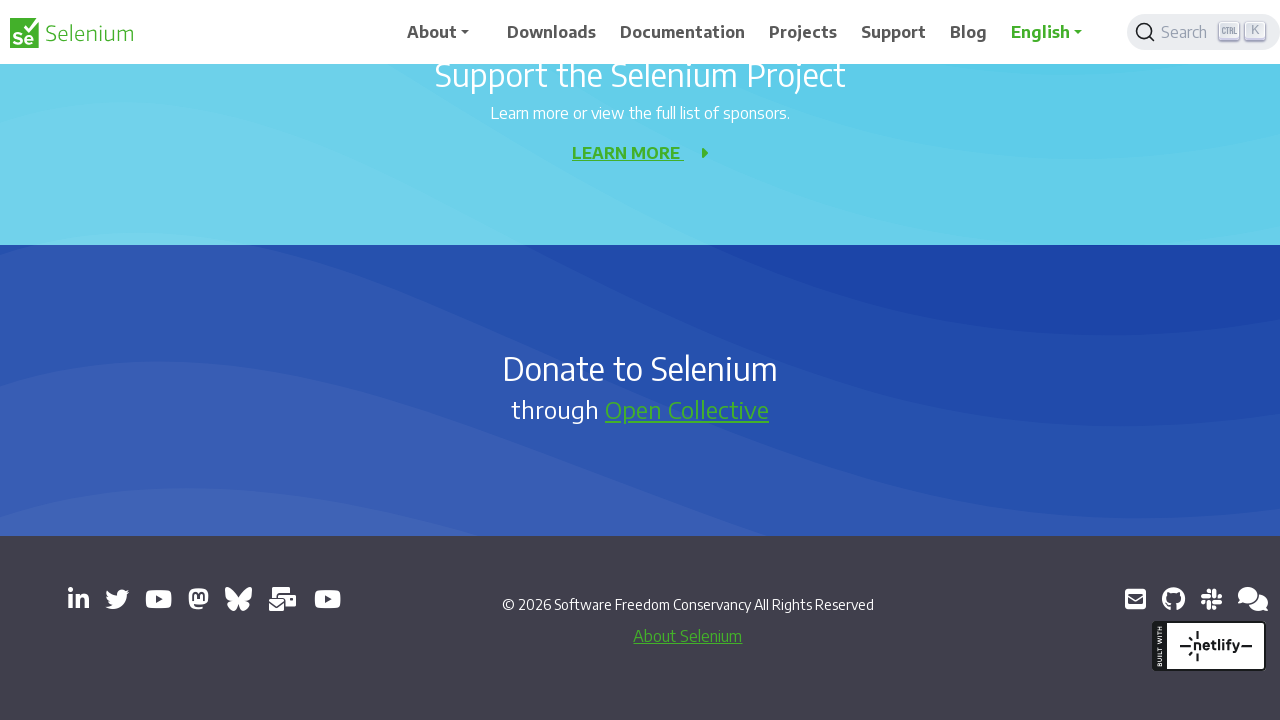

Pressed Enter to select a context menu option
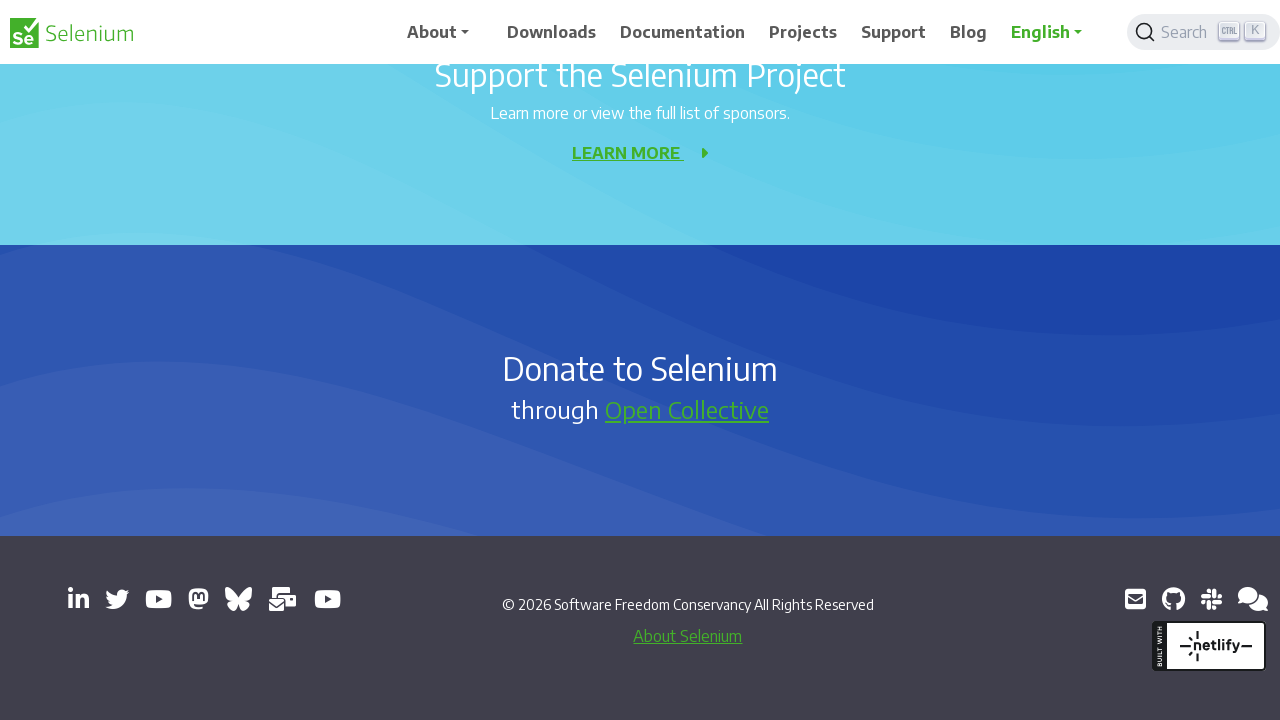

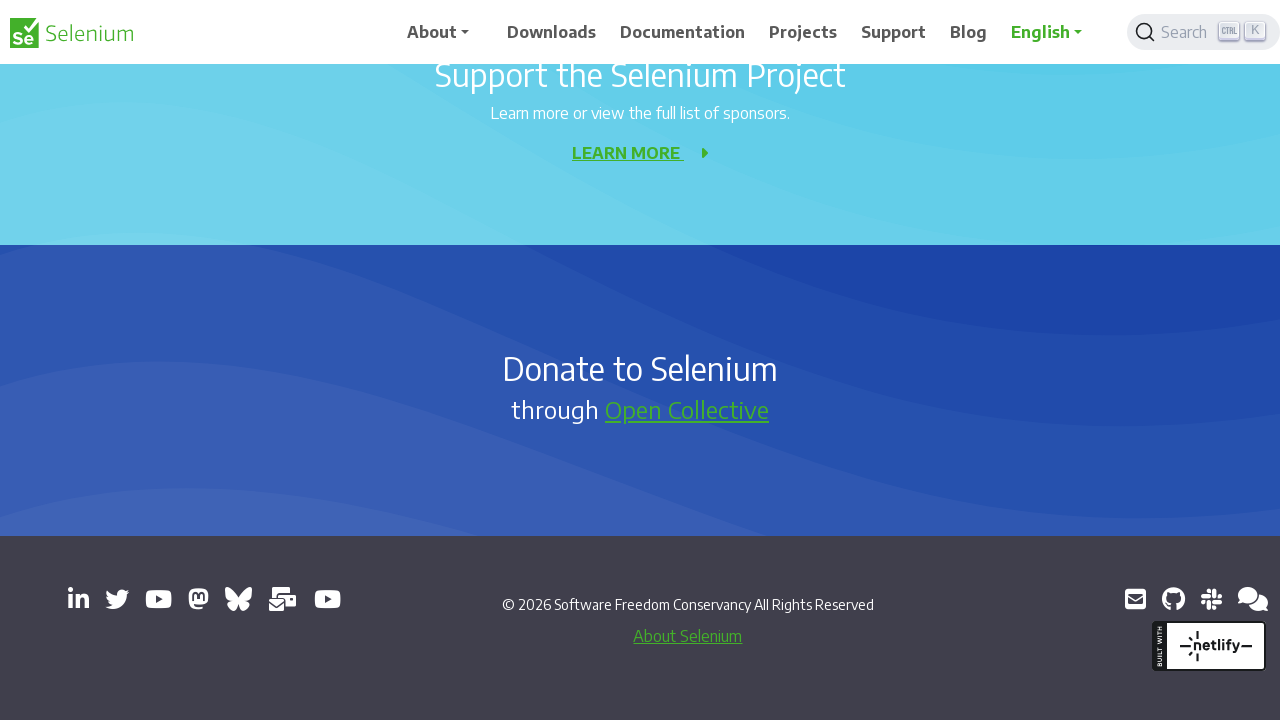